Tests opening a new tab by clicking the new tab button and switching between window handles.

Starting URL: http://formy-project.herokuapp.com/switch-window

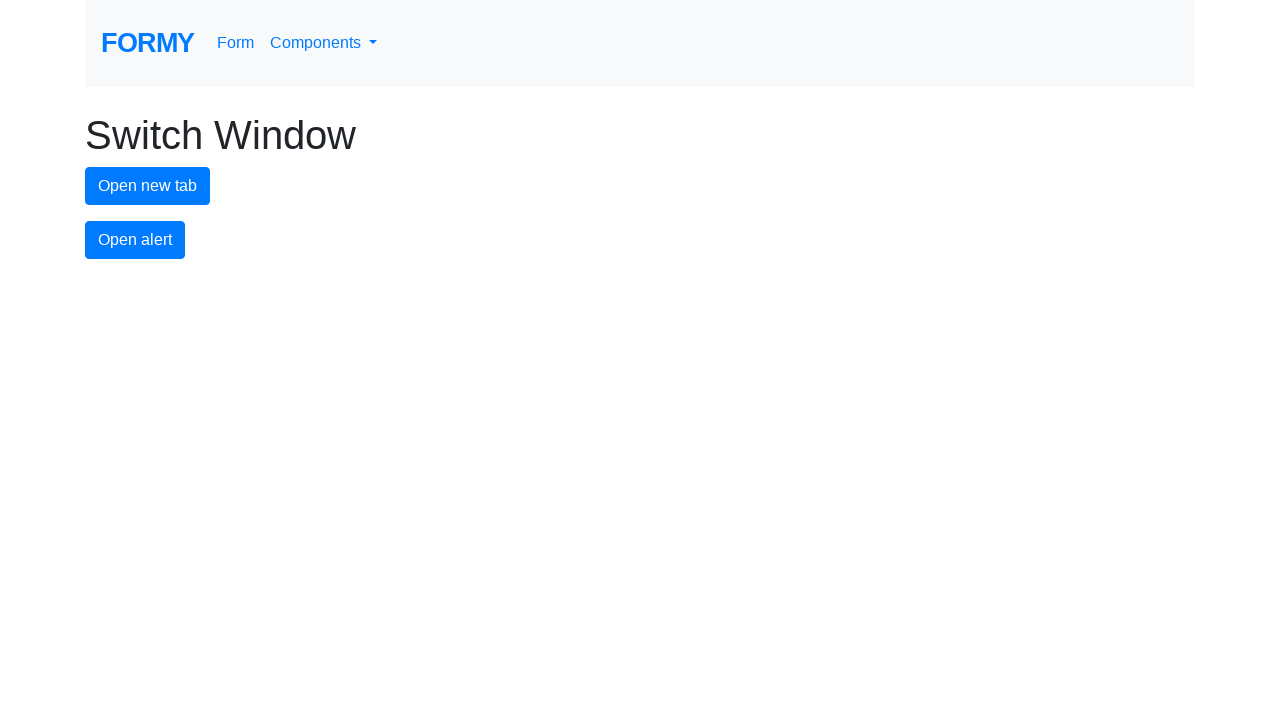

Clicked the new tab button at (148, 186) on #new-tab-button
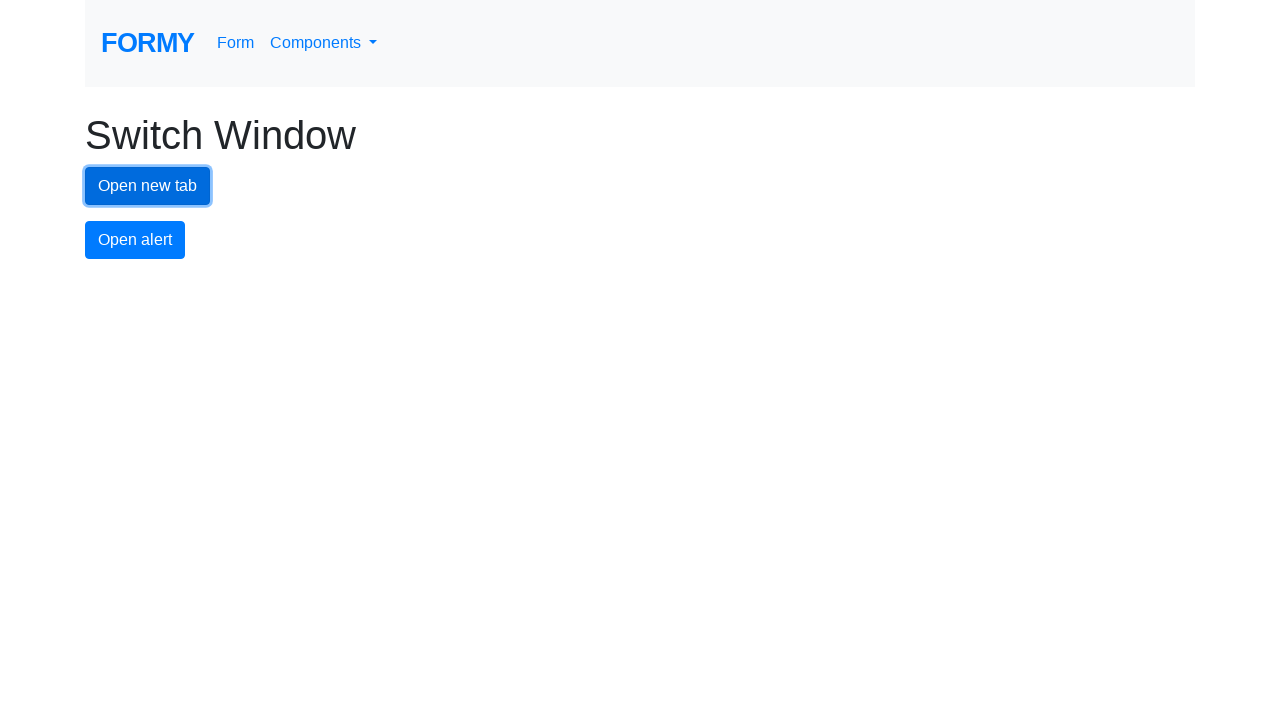

Waited for new page to open
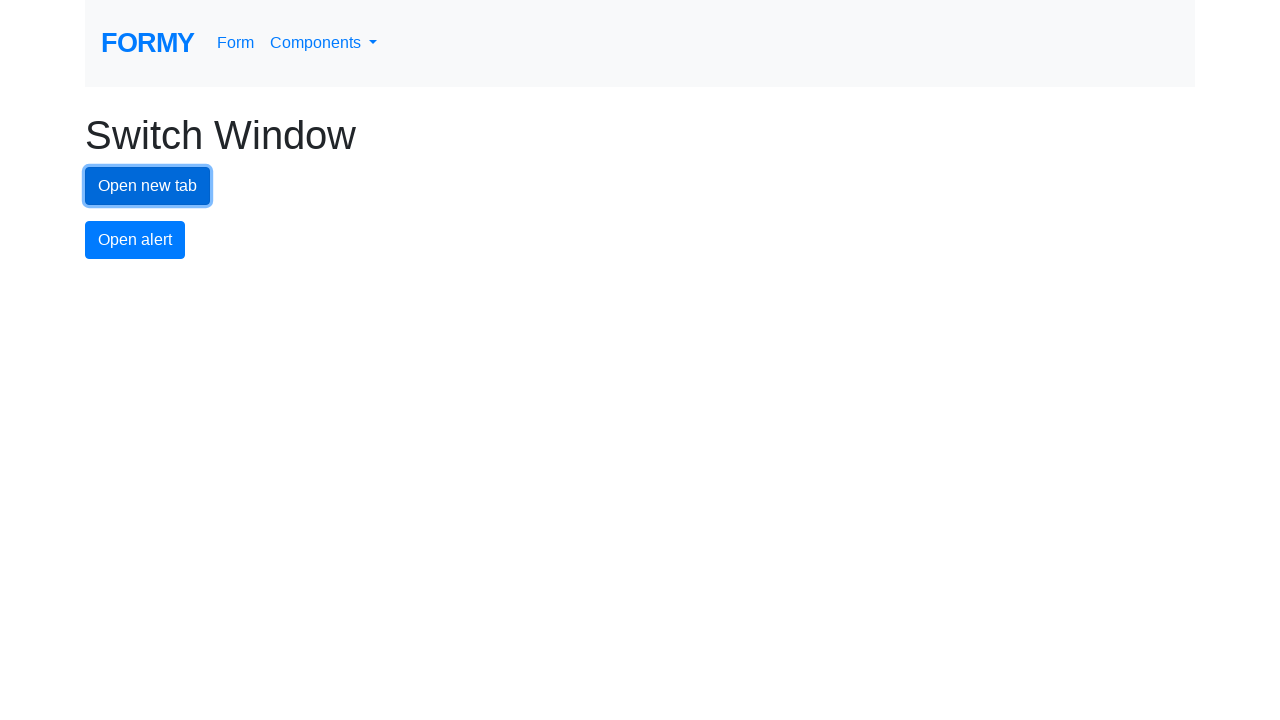

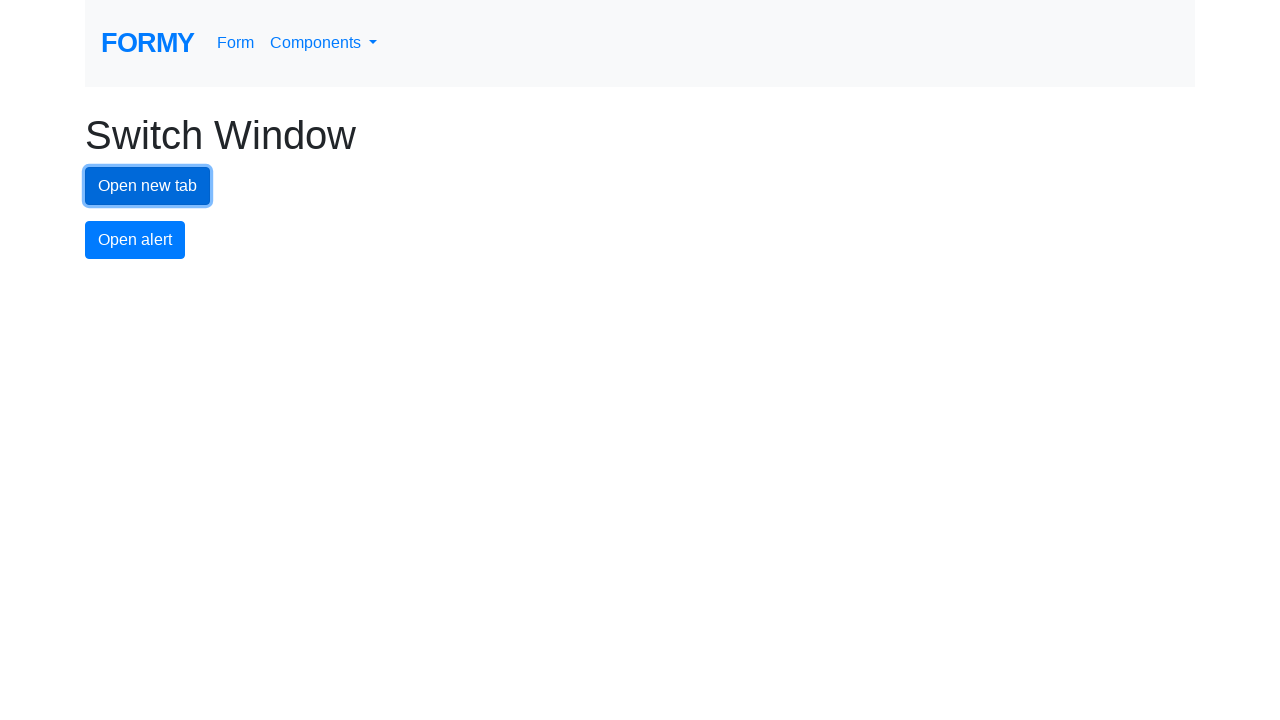